Tests file download functionality by clicking on a download link for a specific file

Starting URL: https://the-internet.herokuapp.com/download

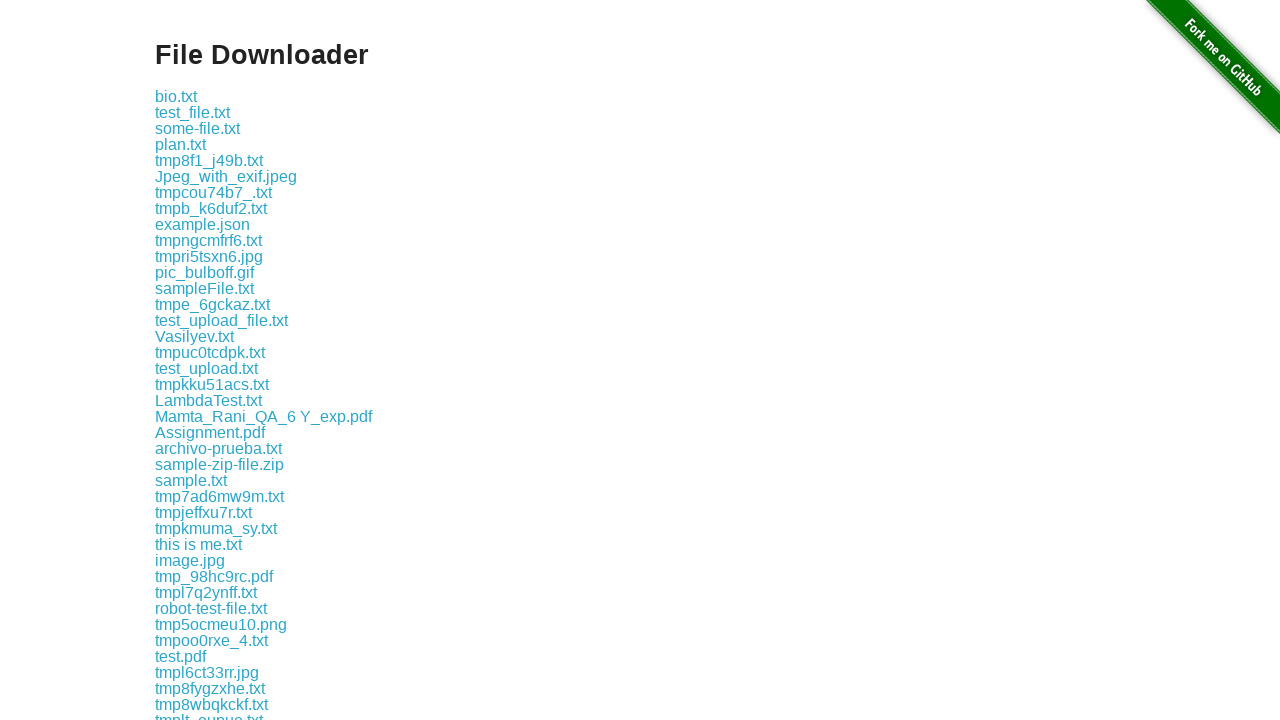

Clicked download link for sample.txt file at (191, 480) on a[href='download/sample.txt']
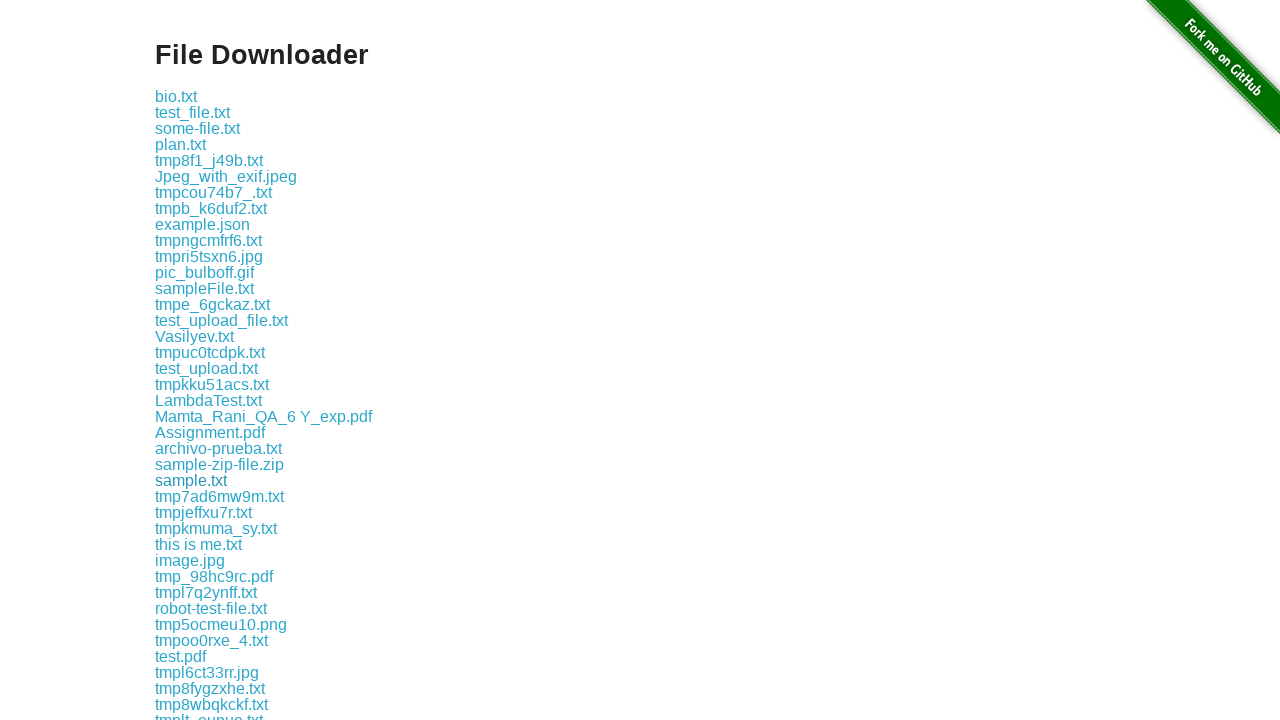

Waited 1 second for download to initiate
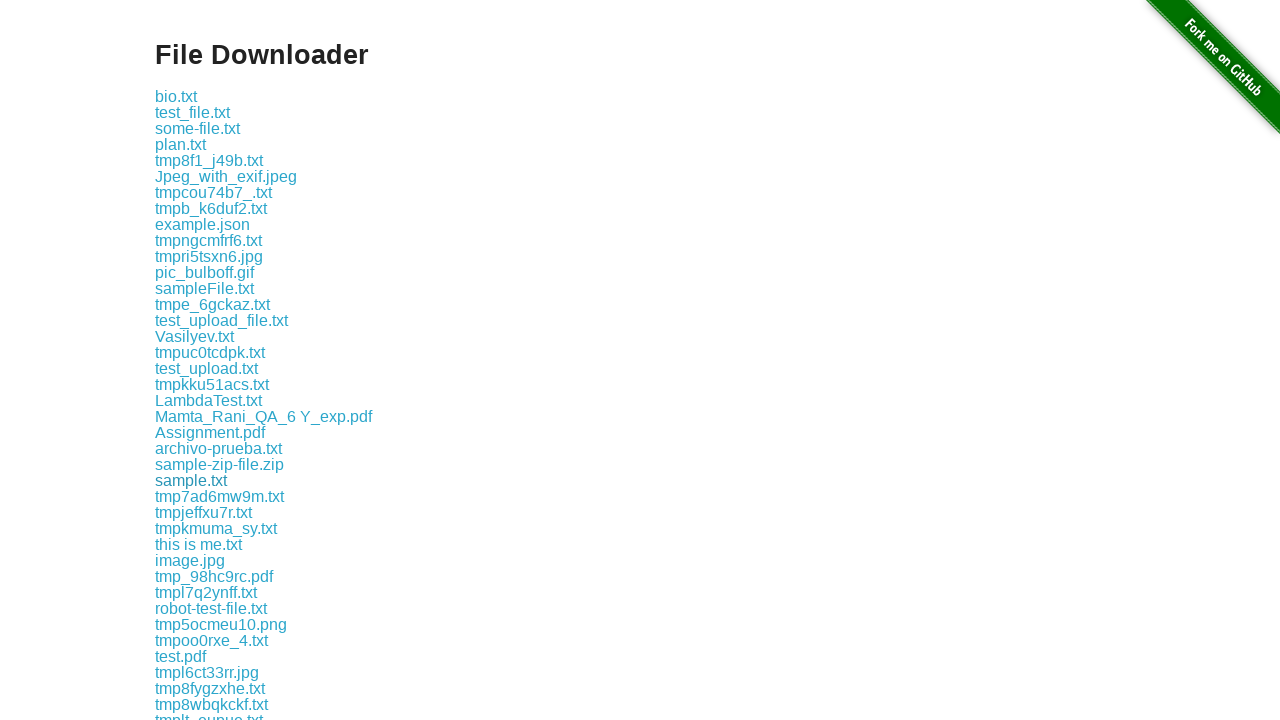

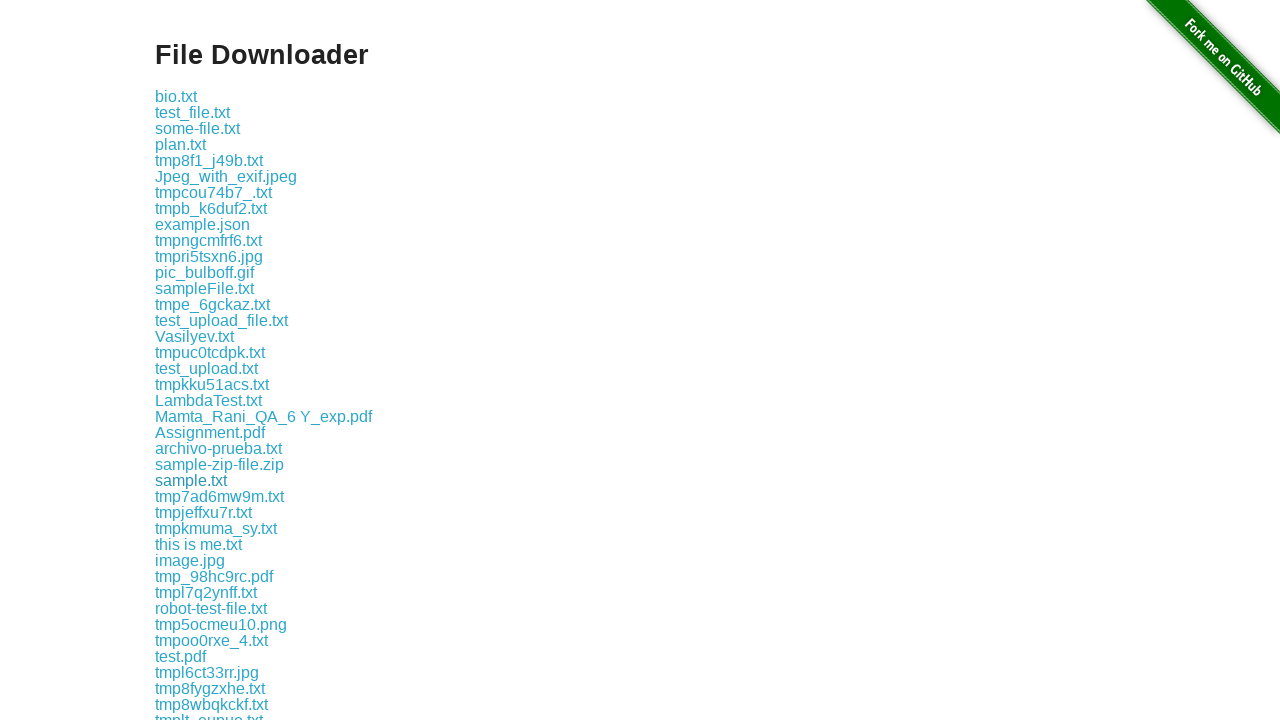